Tests drag and drop functionality by dragging element A and dropping it onto element B on a test page.

Starting URL: https://the-internet.herokuapp.com/drag_and_drop

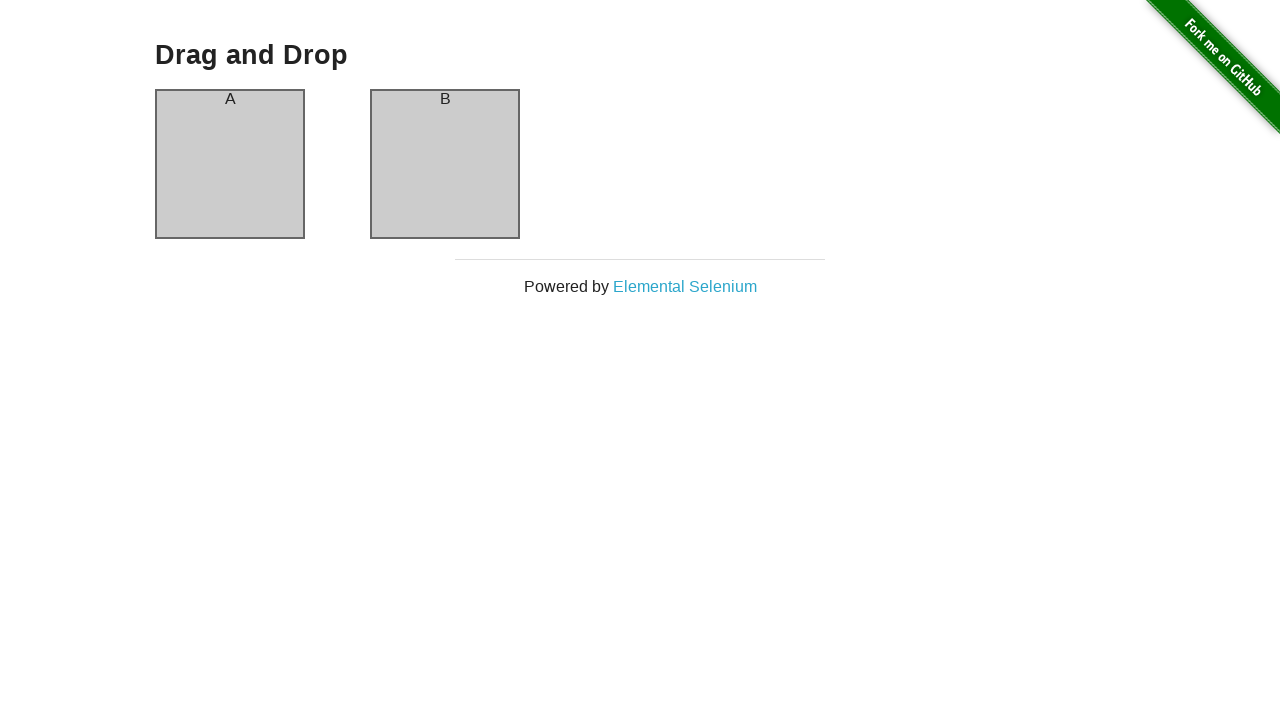

Located source element (column A)
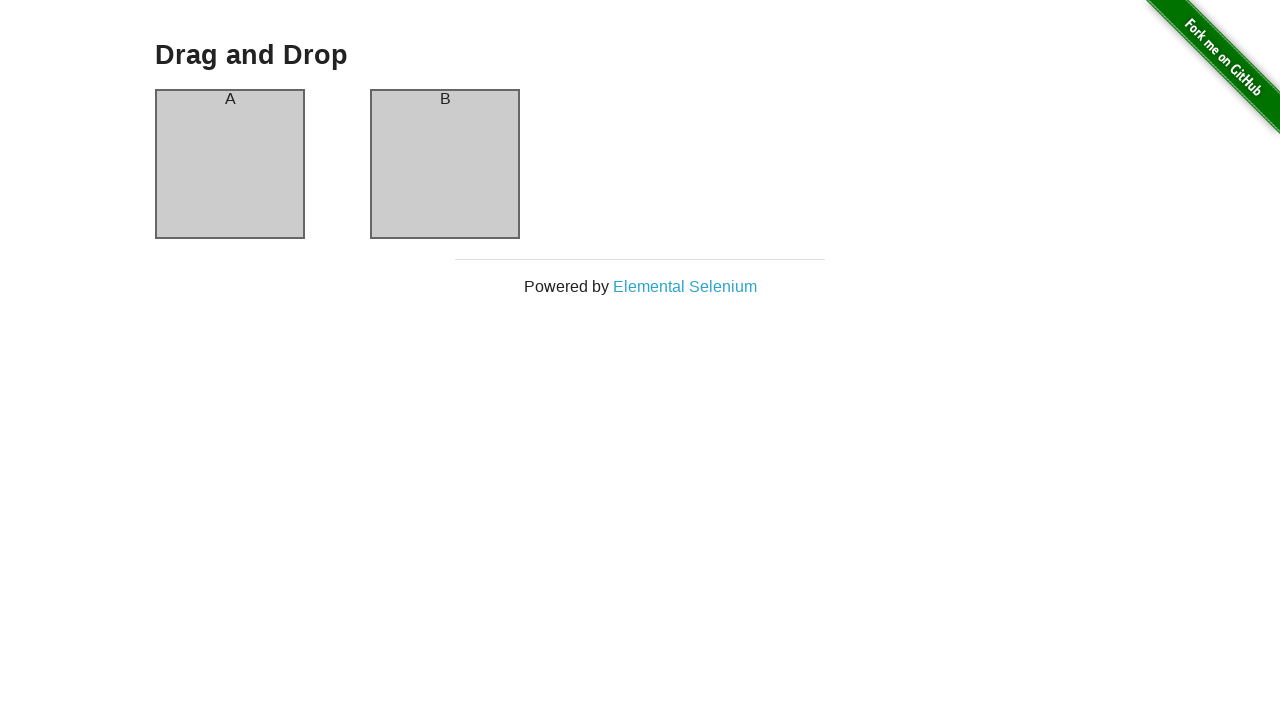

Located target element (column B)
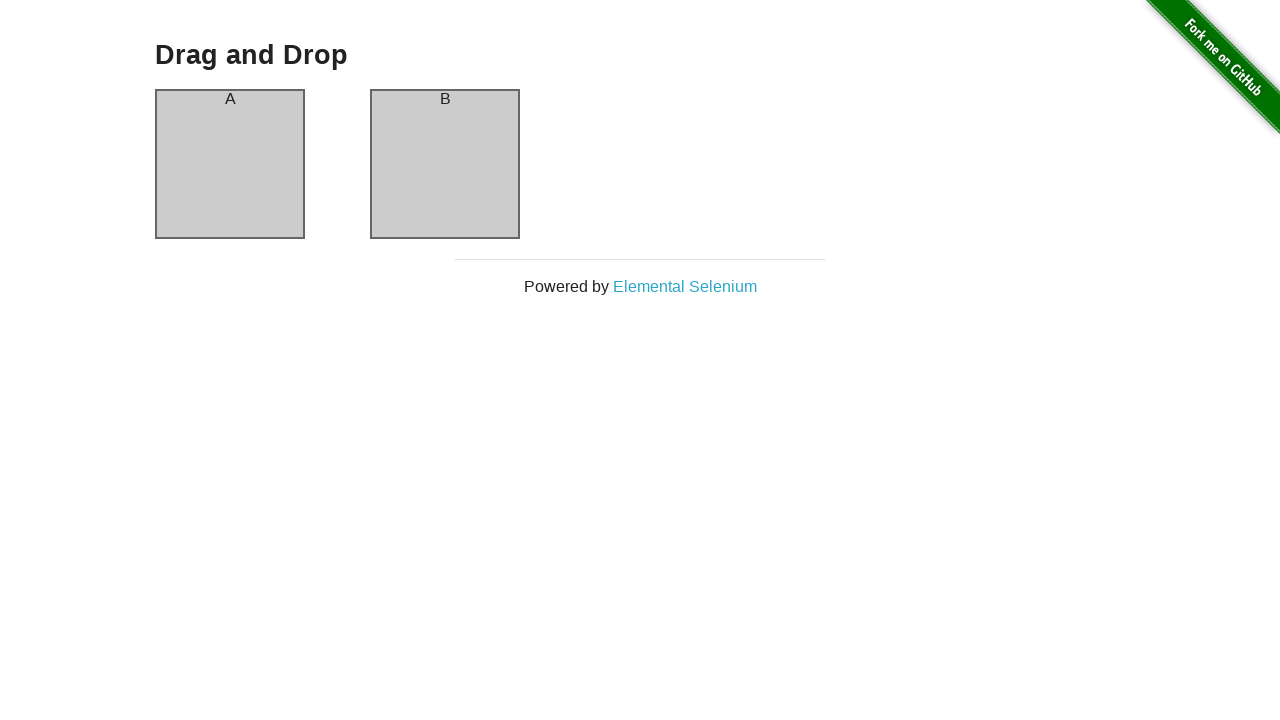

Dragged element A and dropped it onto element B at (445, 164)
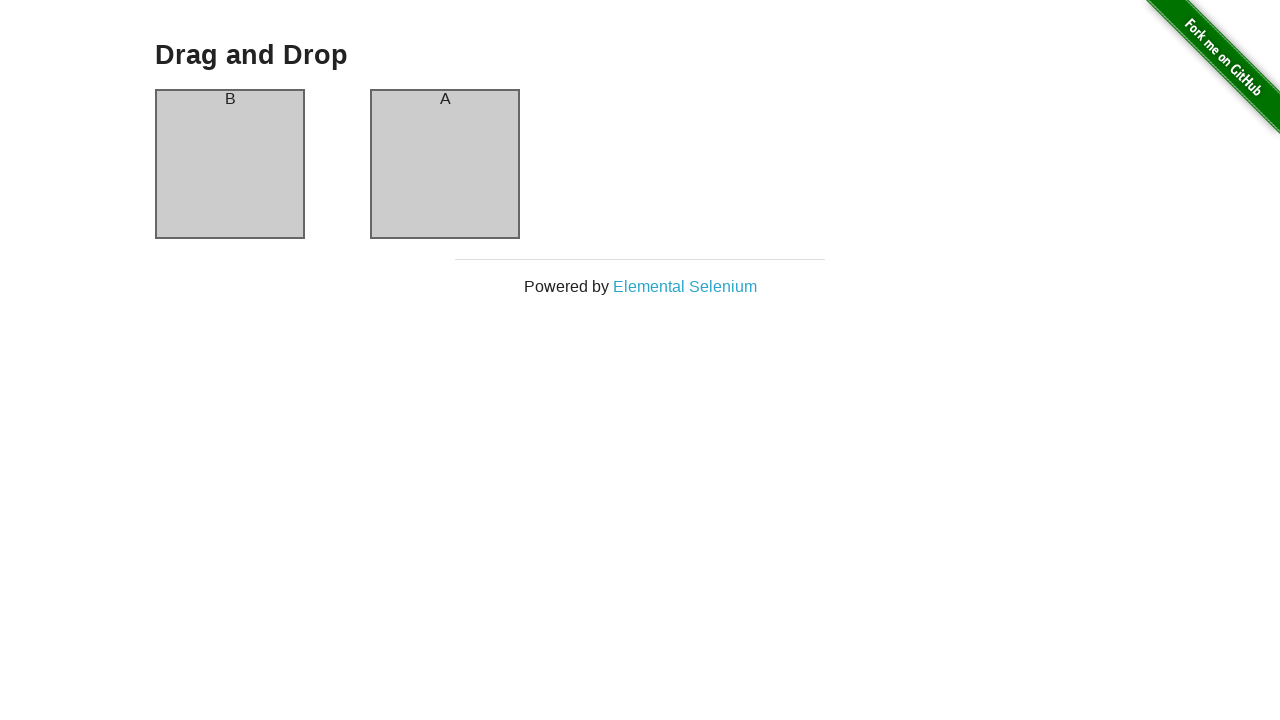

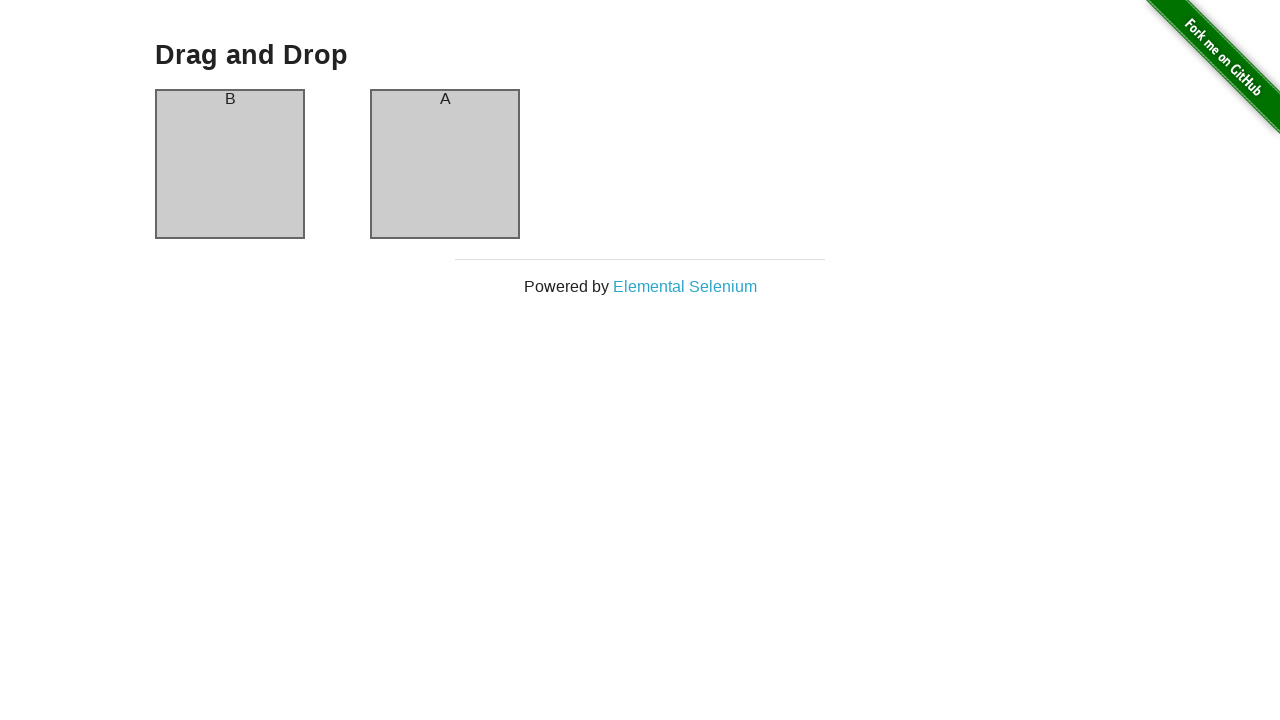